Tests clicking a verify button with implicit wait and checking for success message

Starting URL: https://suninjuly.github.io/wait2.html

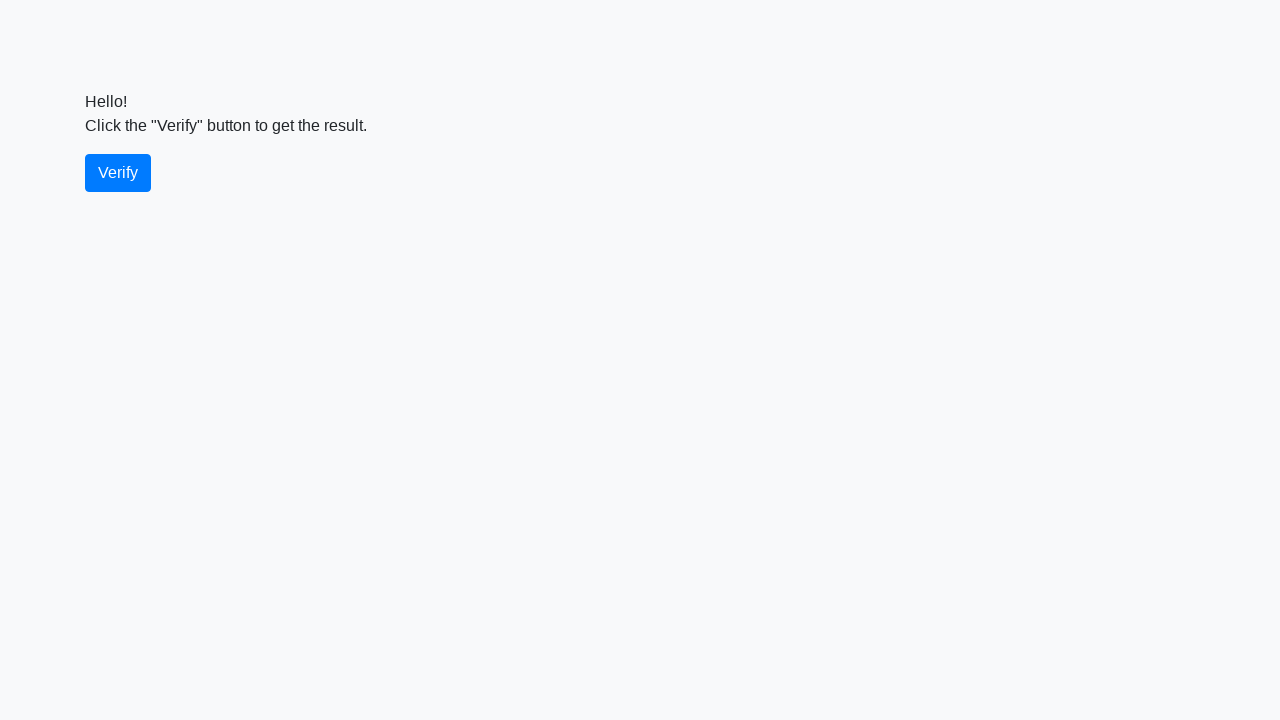

Verify button became visible
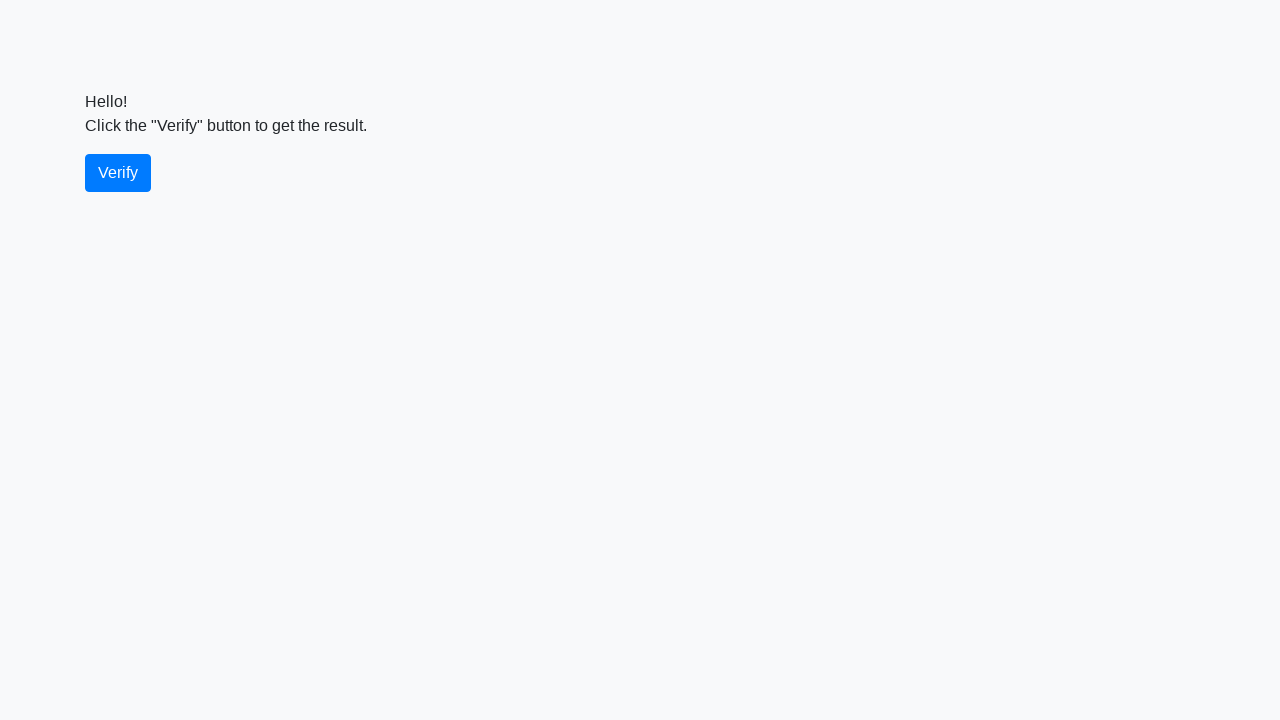

Clicked verify button at (118, 173) on #verify
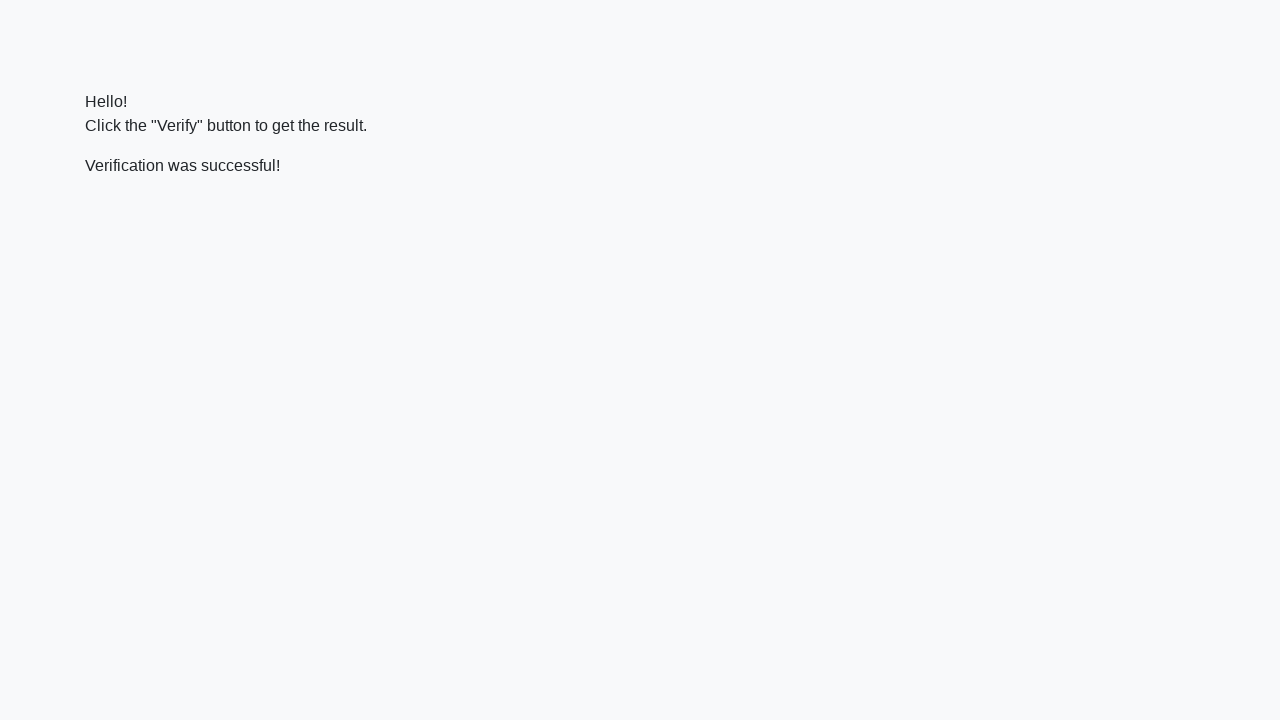

Success message appeared after verification
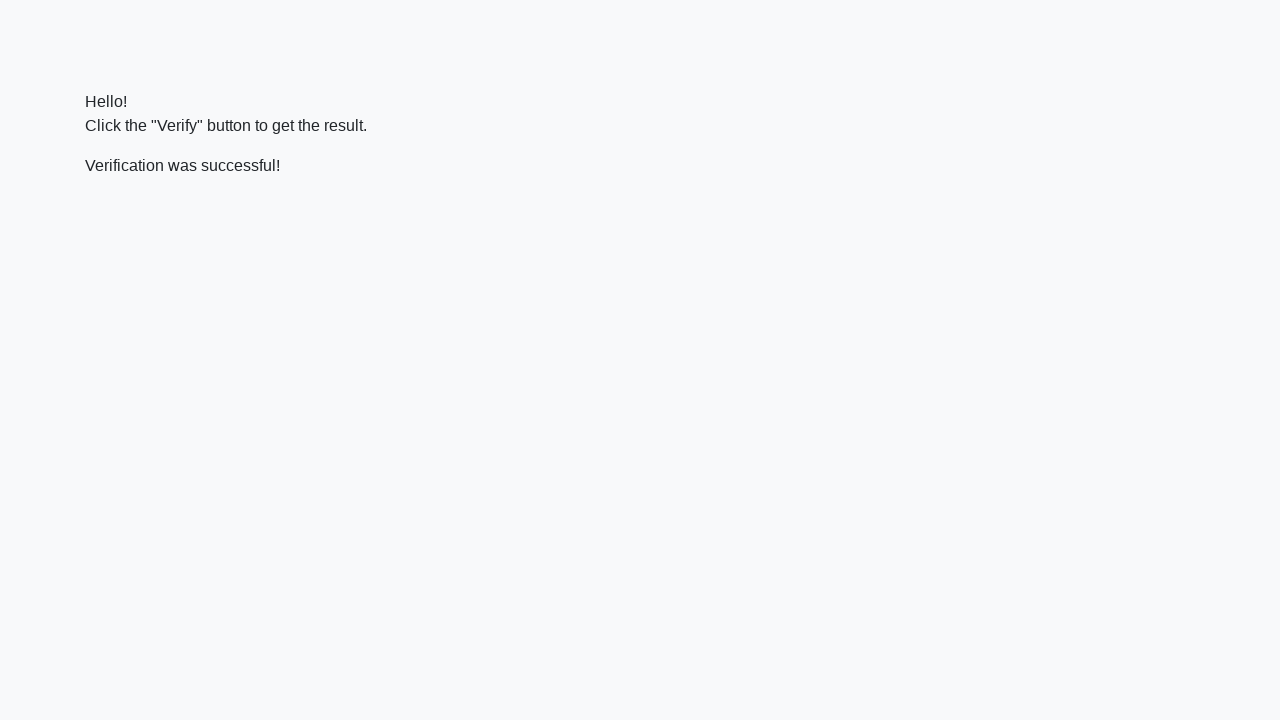

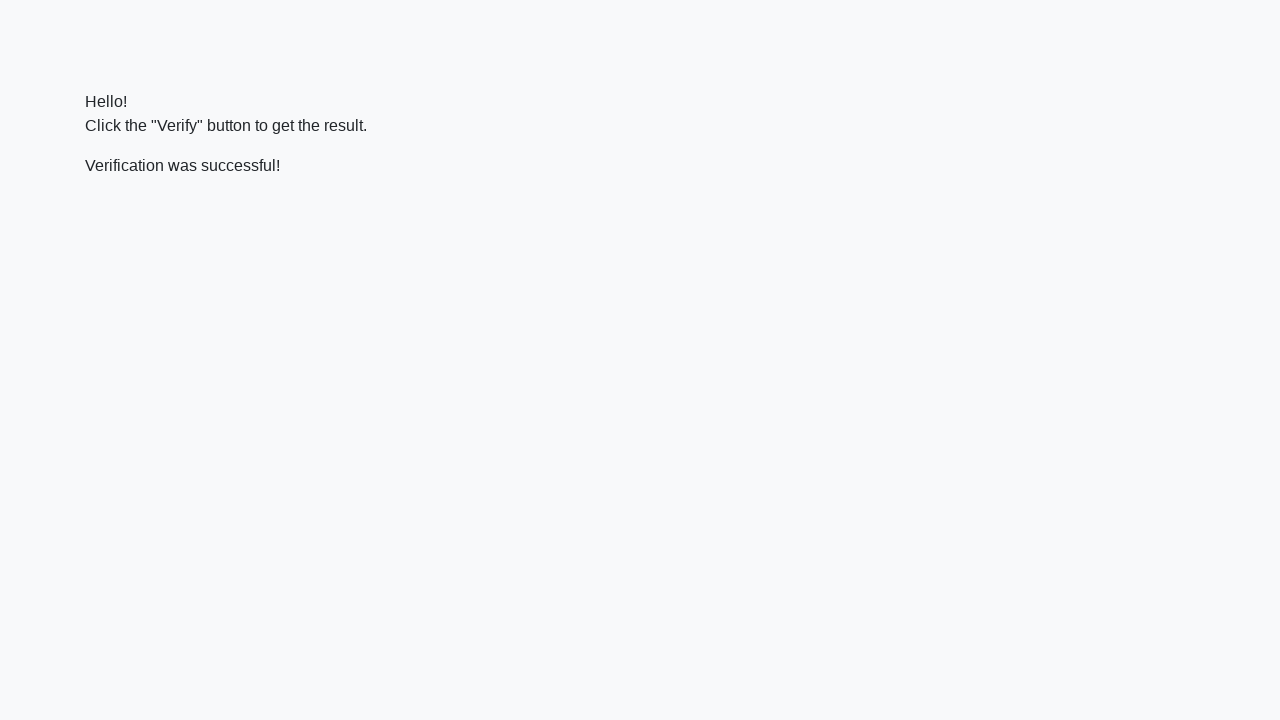